Tests the input field by navigating to the inputs page and entering a random number value.

Starting URL: https://the-internet.herokuapp.com/

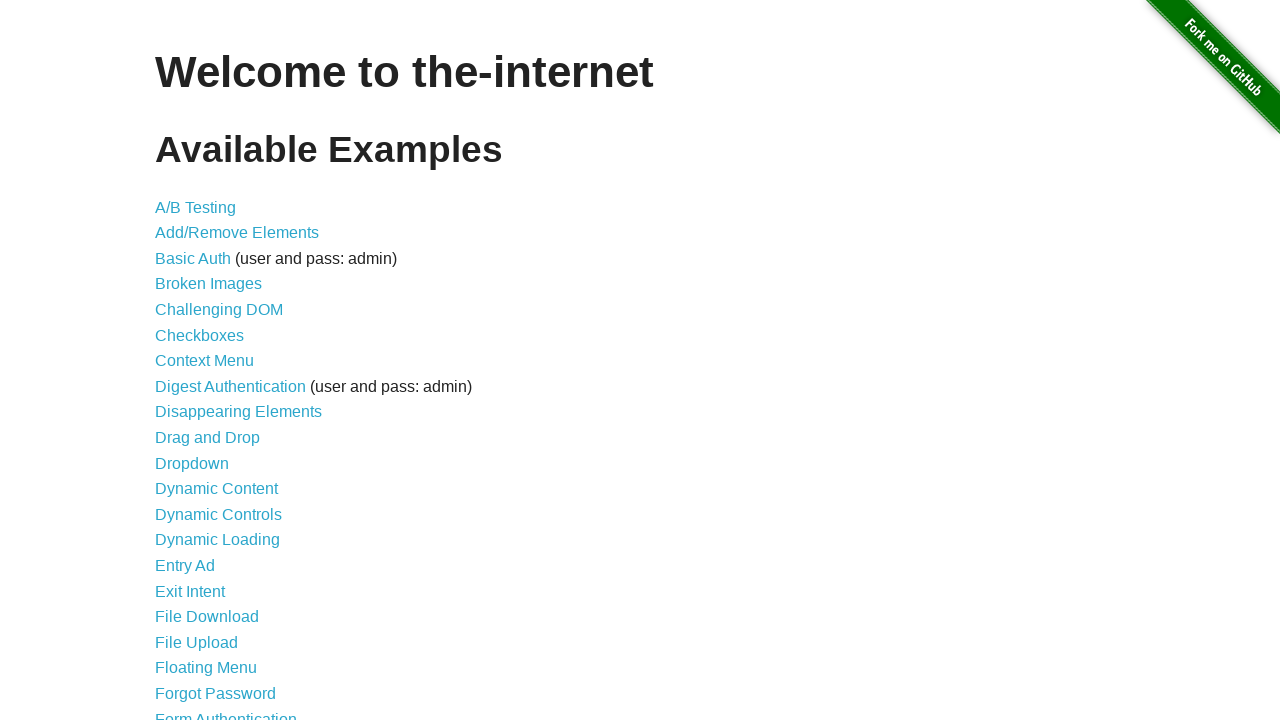

Clicked on the inputs link at (176, 361) on xpath=//a[@href='/inputs']
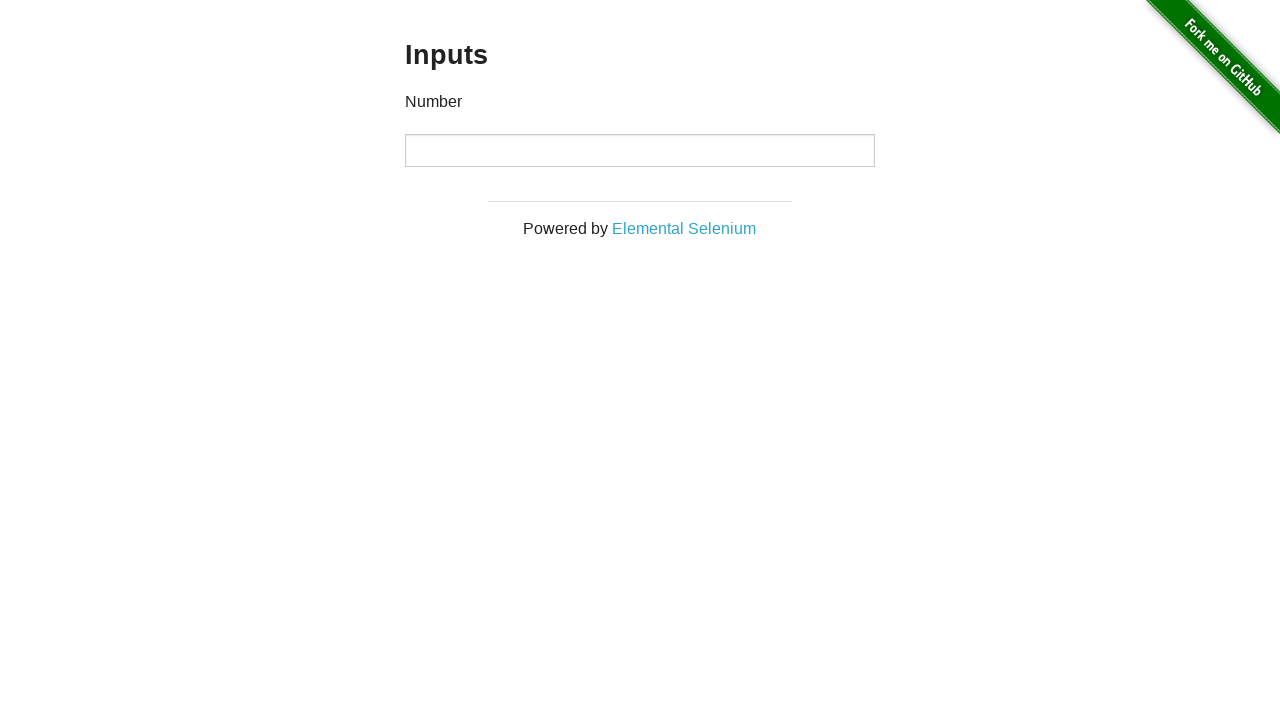

Number input field is visible
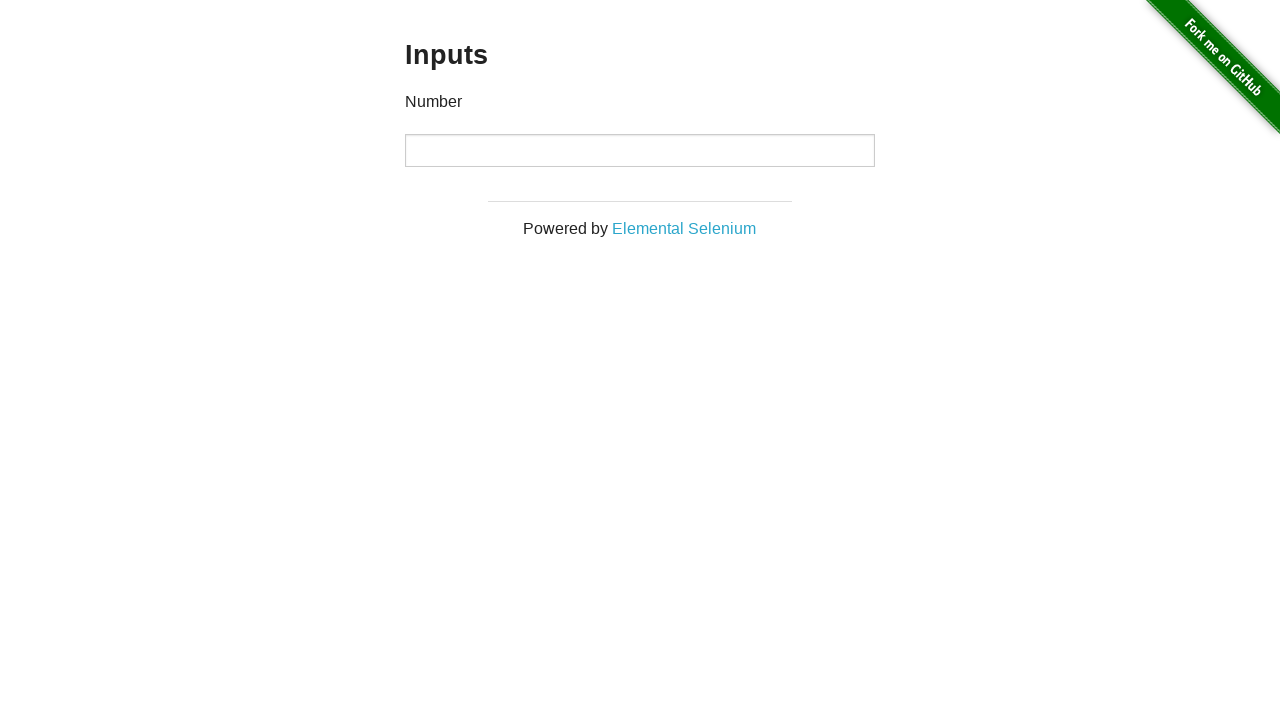

Filled number input field with random value: 8510 on input[type='number']
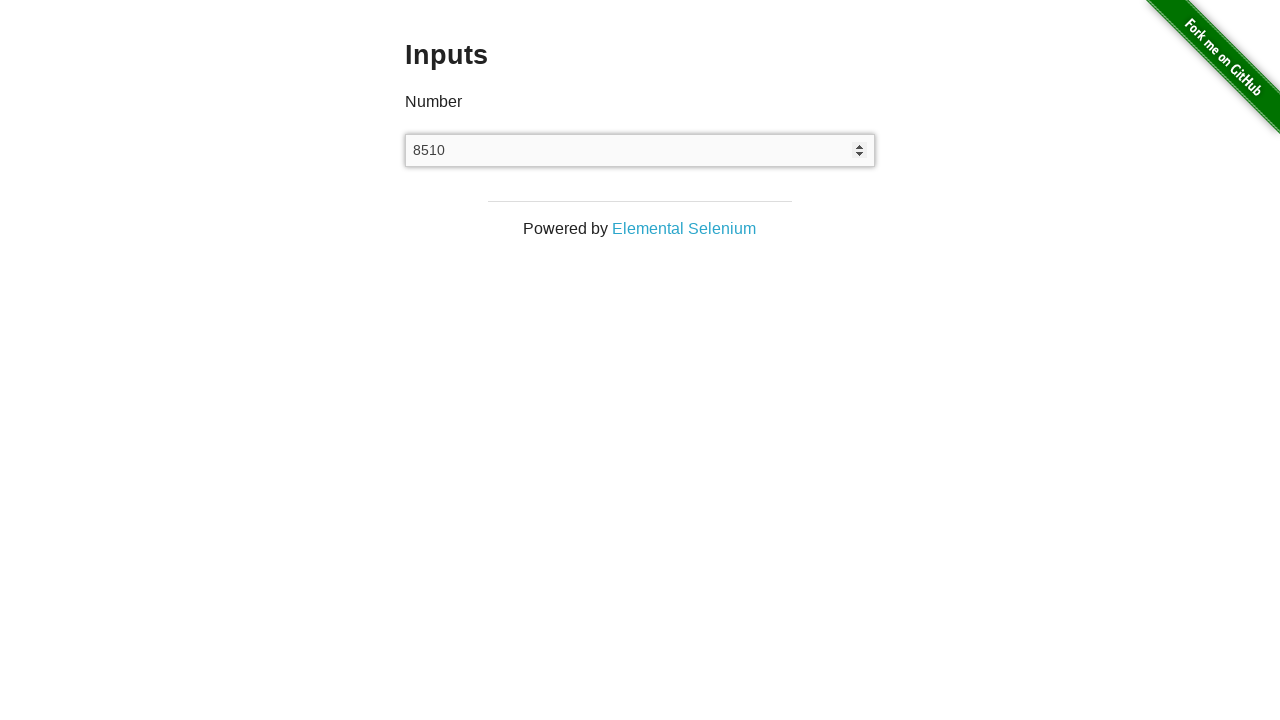

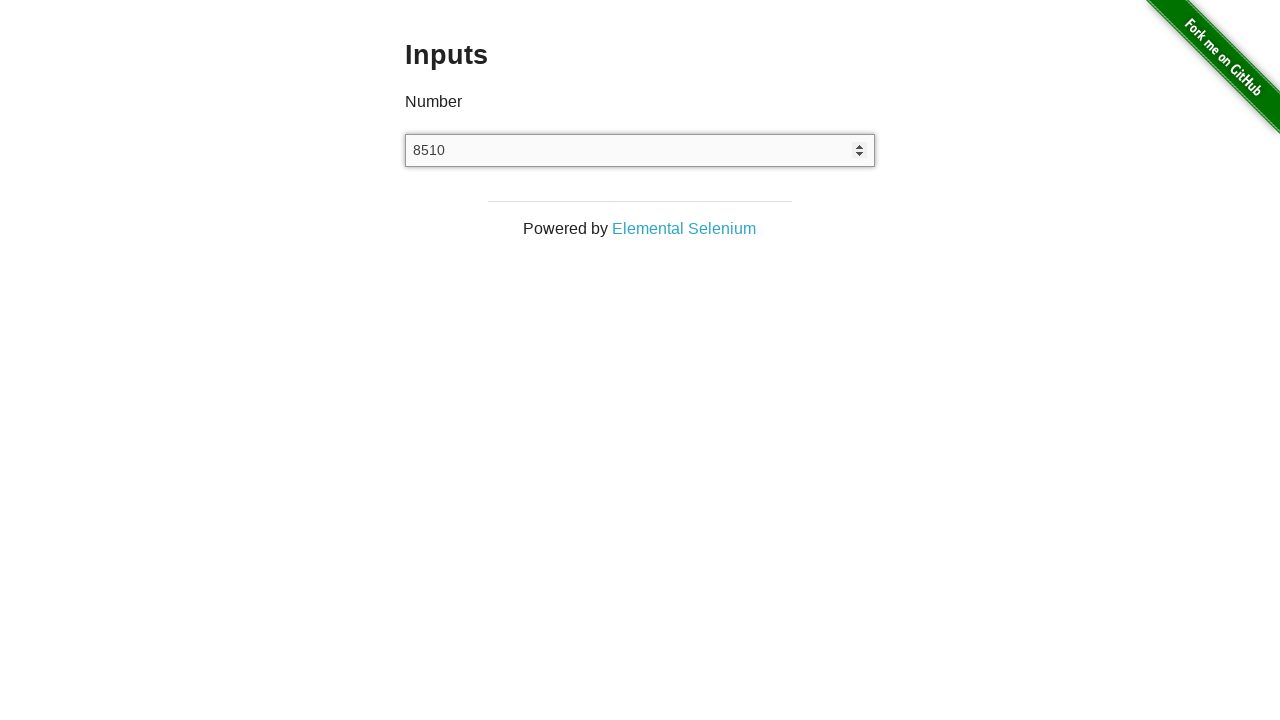